Tests dropdown functionality by accessing a select element within an iframe and verifying the options are displayed

Starting URL: https://www.w3schools.com/html/tryit.asp?filename=tryhtml_elem_select

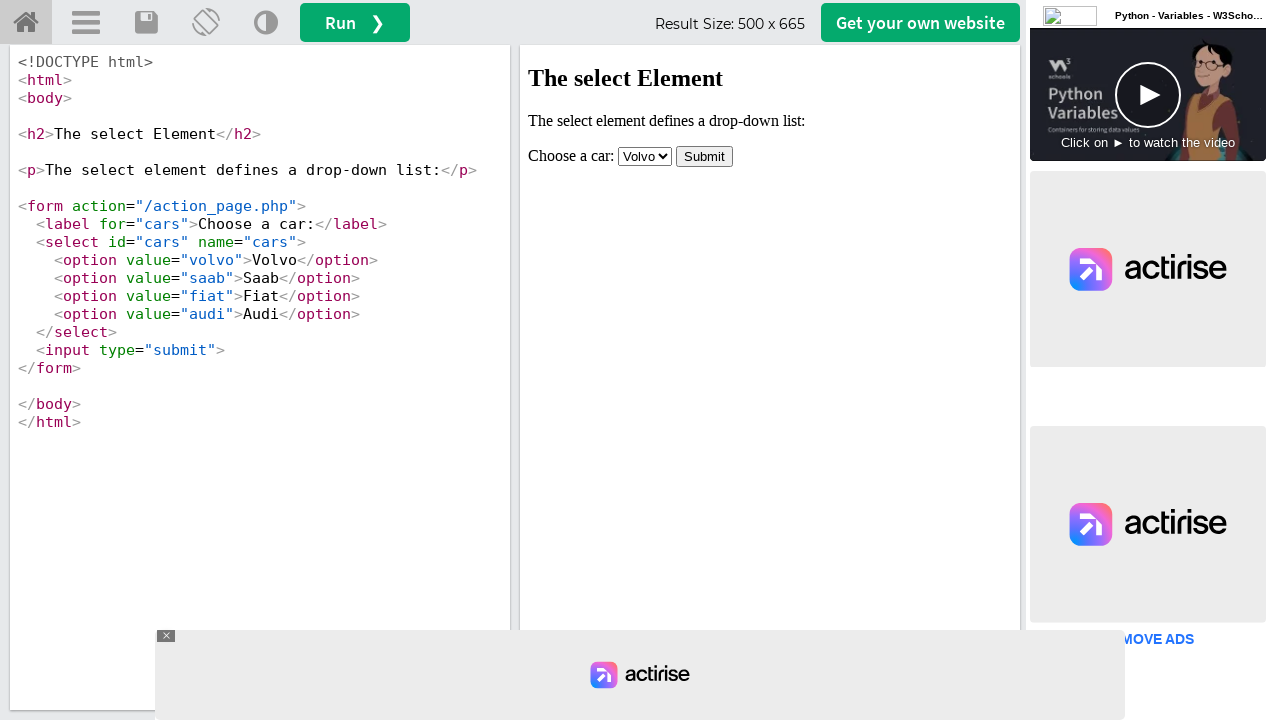

Waited for iframe#iframeResult to load
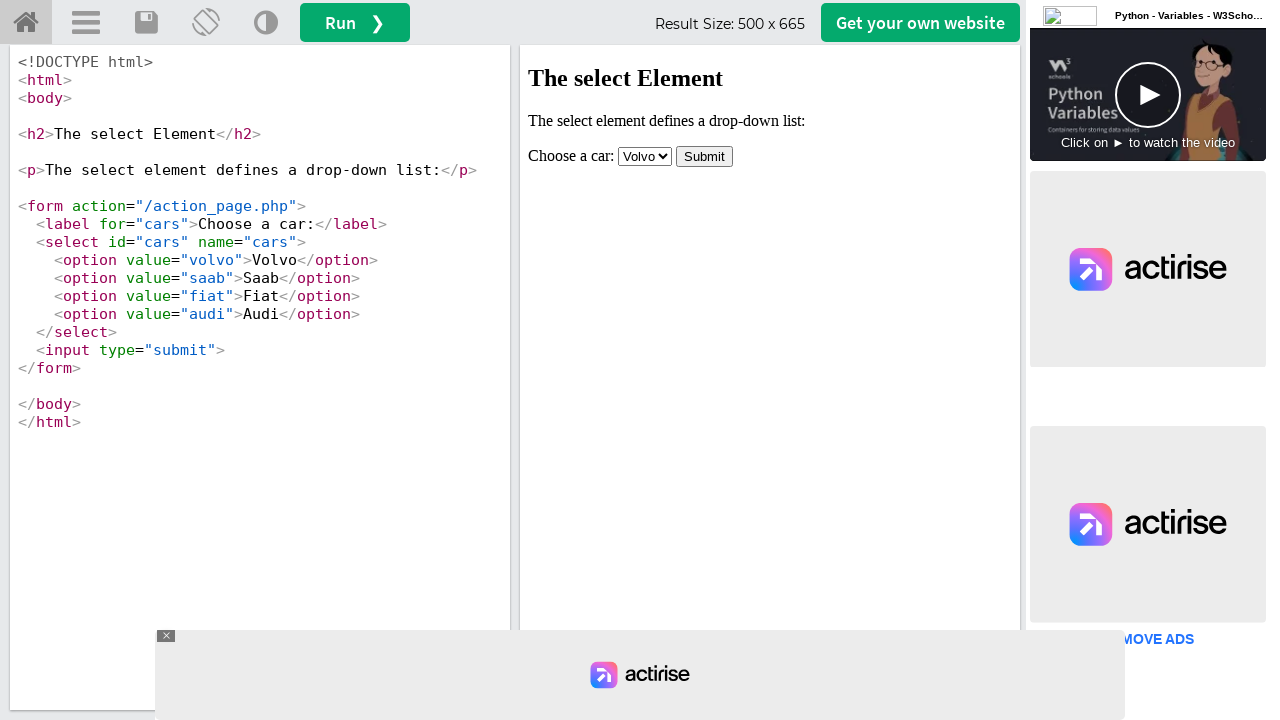

Located the iframe element
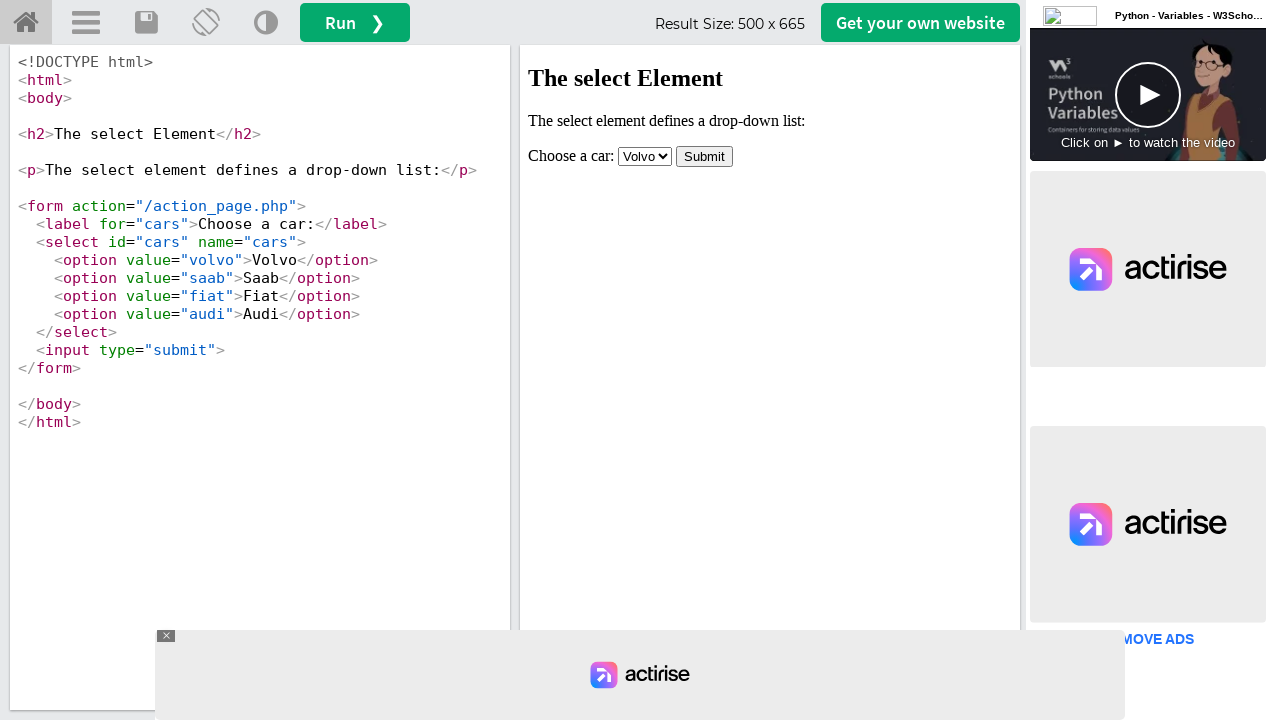

Located the select dropdown element with name 'cars'
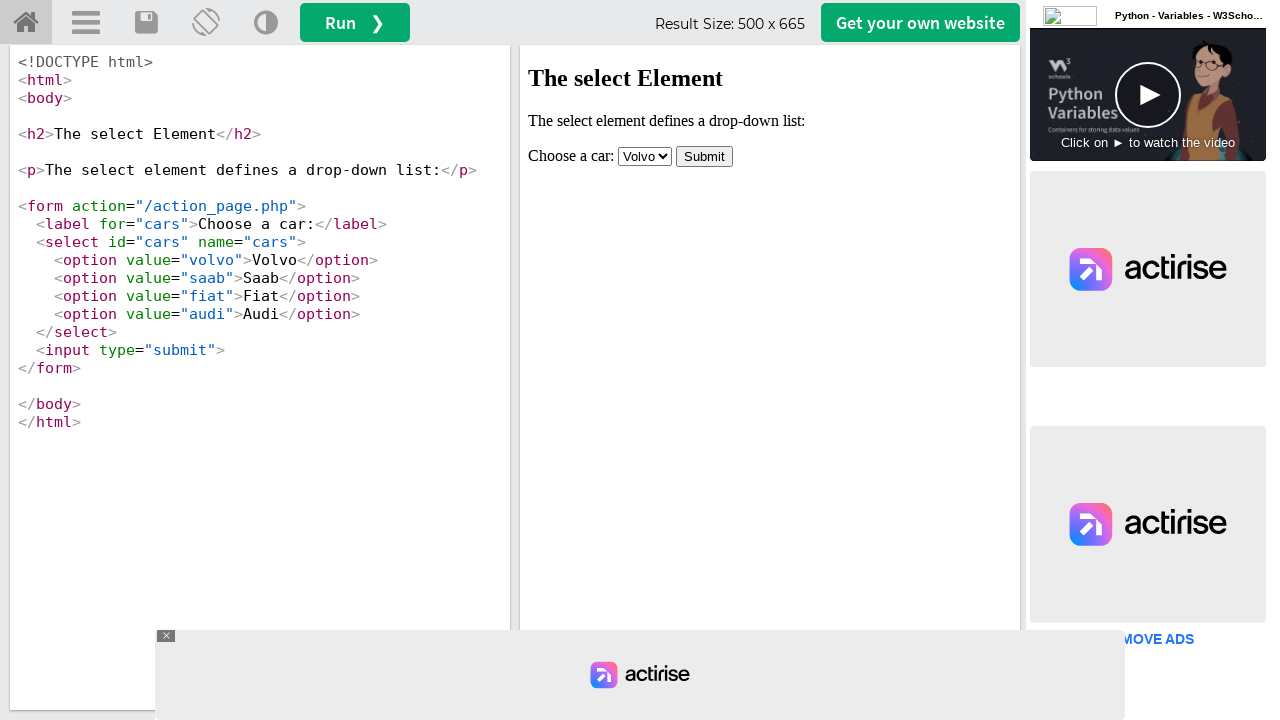

Waited for select dropdown to become visible
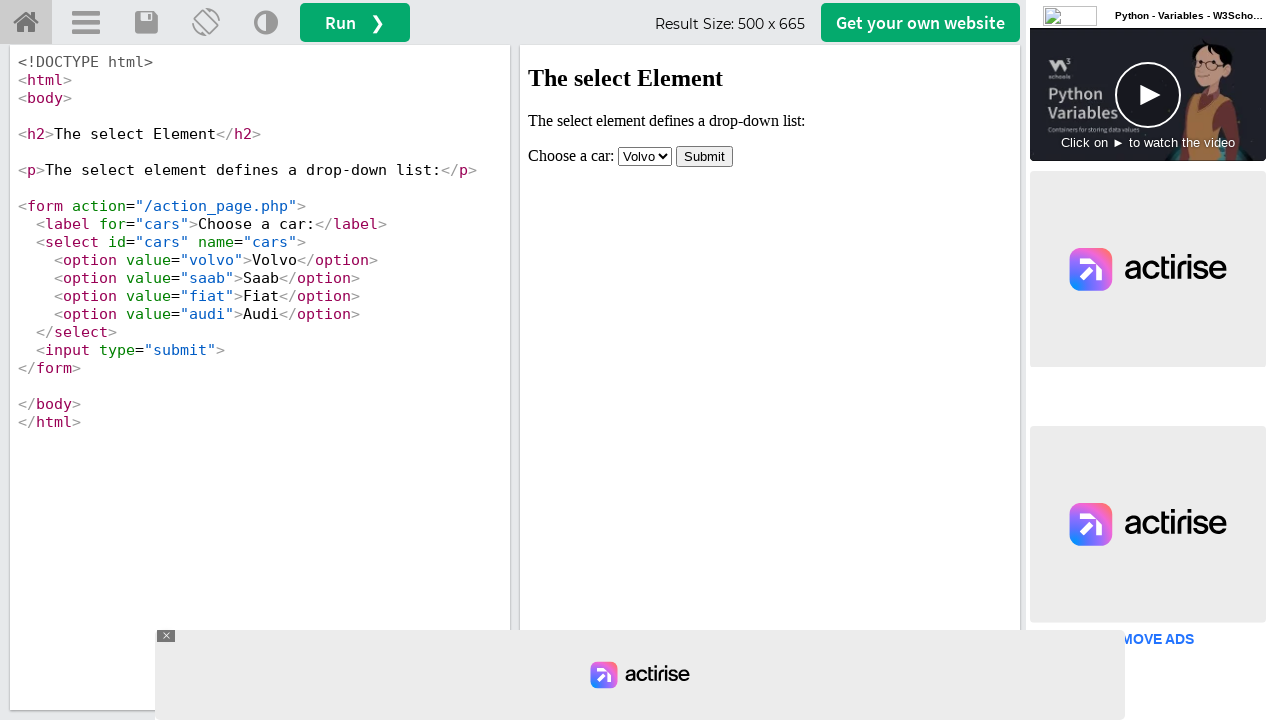

Retrieved all options from the dropdown
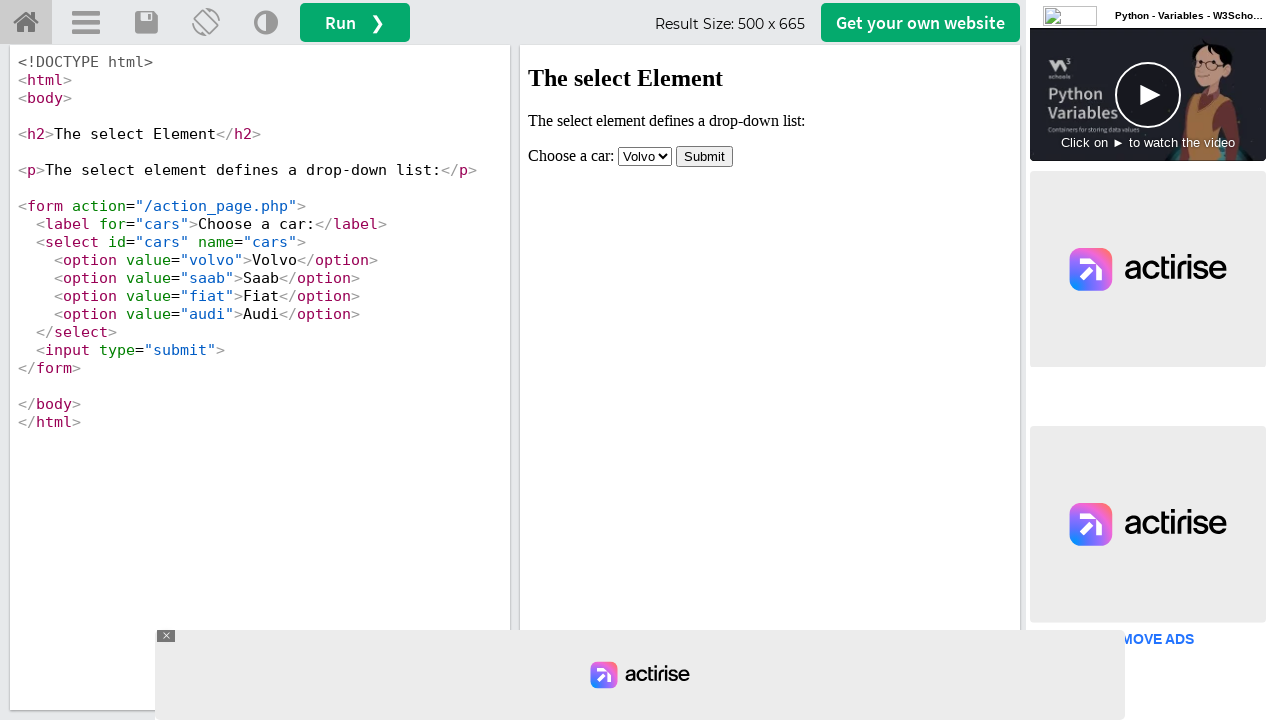

Verified dropdown has options
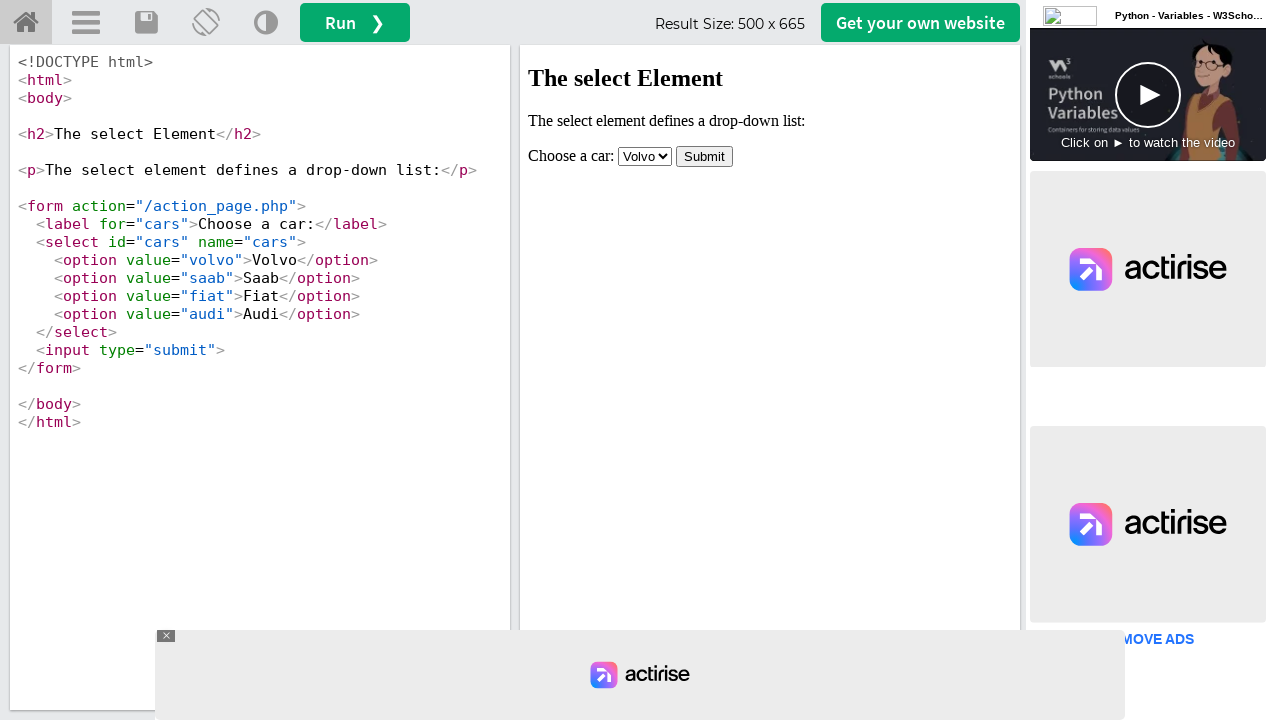

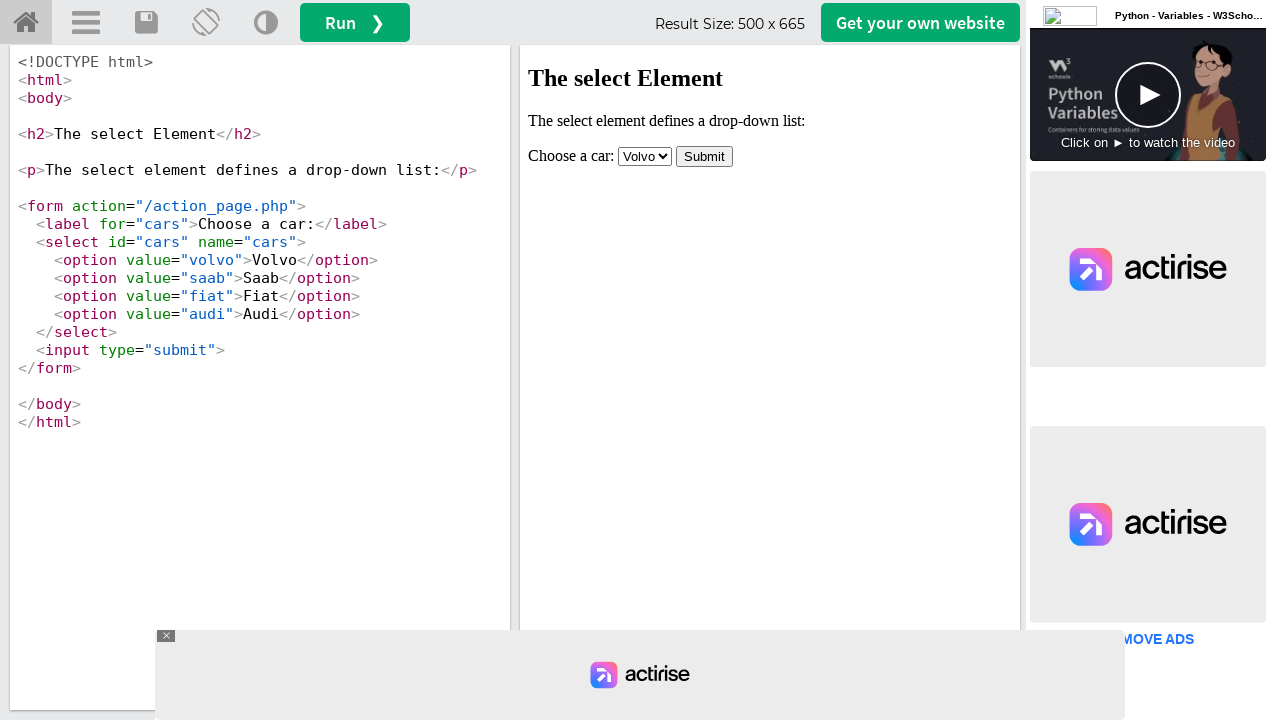